Tests JavaScript prompt dialog handling by clicking a button that triggers a prompt alert, accepting it with input text, and verifying the result is displayed on the page.

Starting URL: https://demo.automationtesting.in/Alerts.html

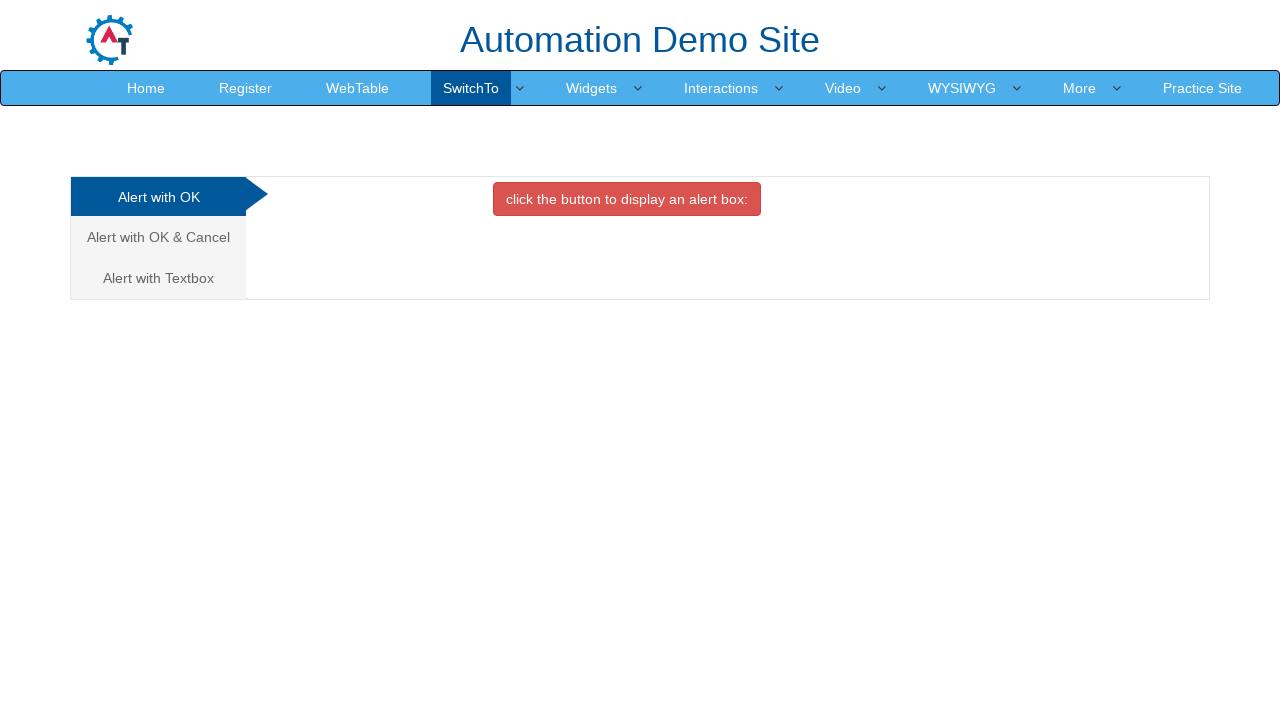

Clicked on 'Alert with Textbox' tab at (158, 278) on xpath=//a[contains(@href,'#Textbox')]
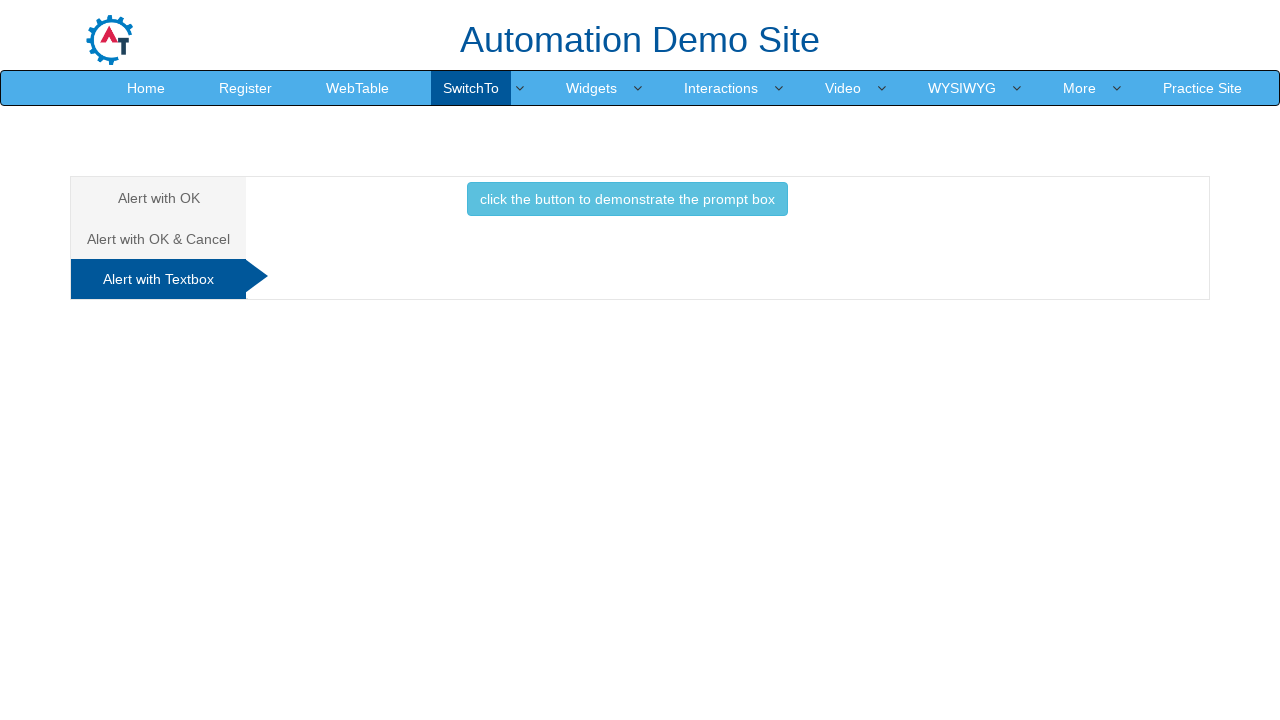

Set up dialog handler to accept prompt with text 'Rajib lama'
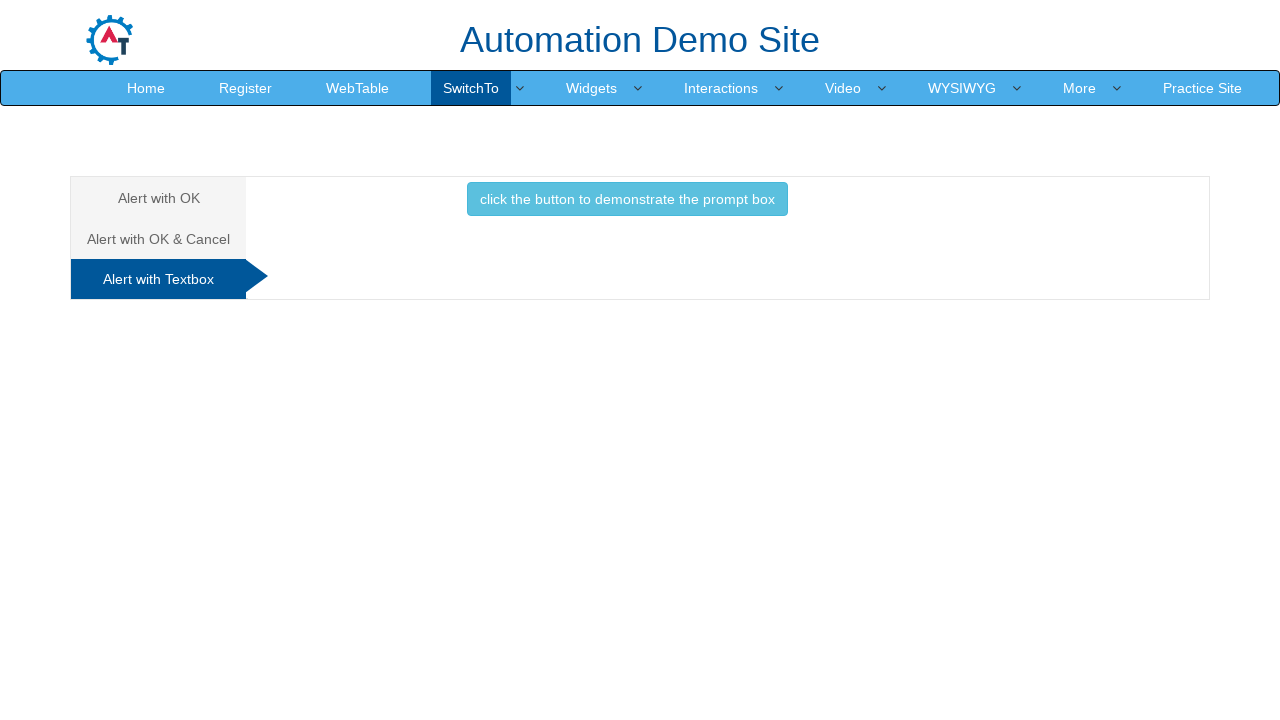

Clicked the third 'click the button' button to trigger prompt alert at (627, 199) on xpath=//button[contains(text(),'click the button')] >> nth=2
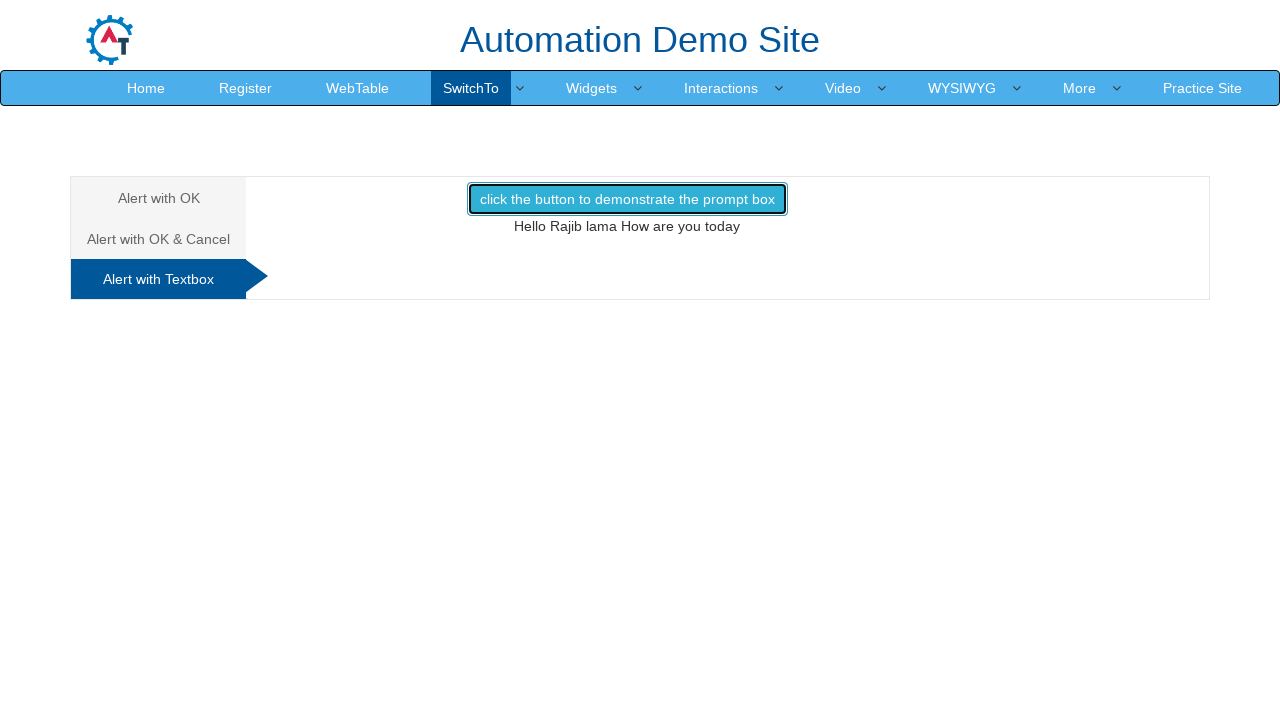

Result text with 'Hello' appeared on the page
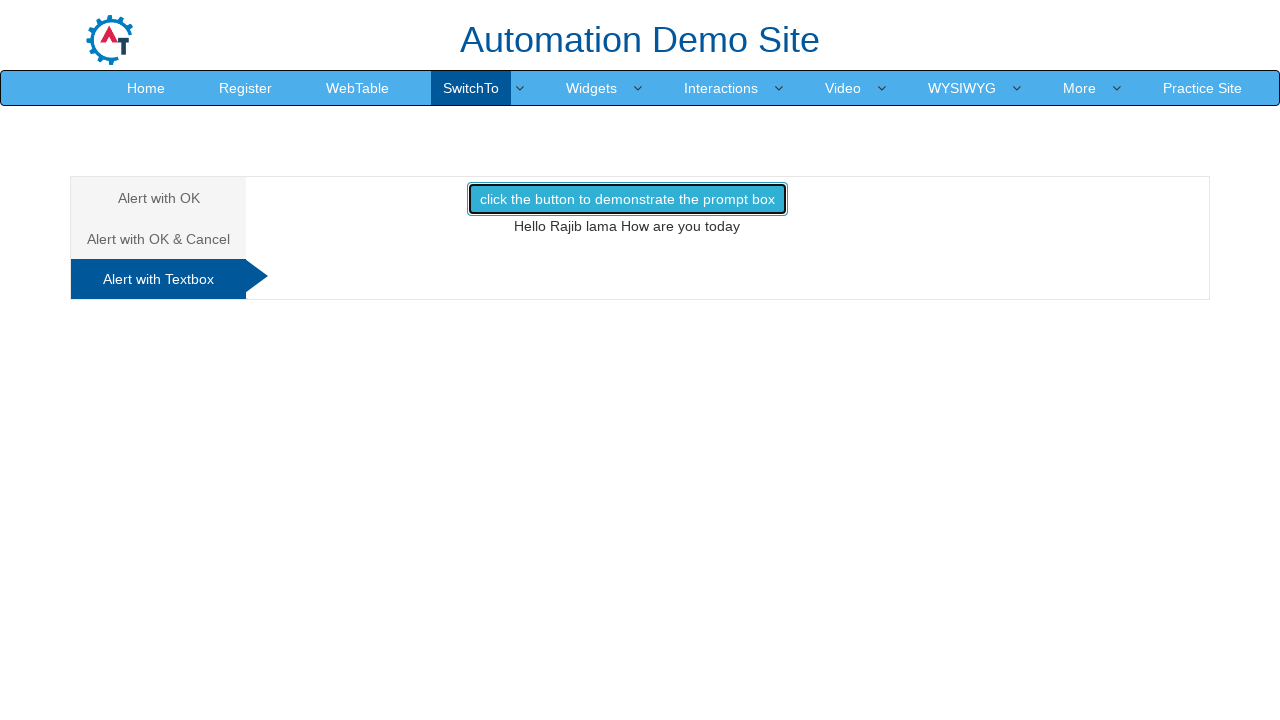

Retrieved result text: 'Hello Rajib lama How are you today'
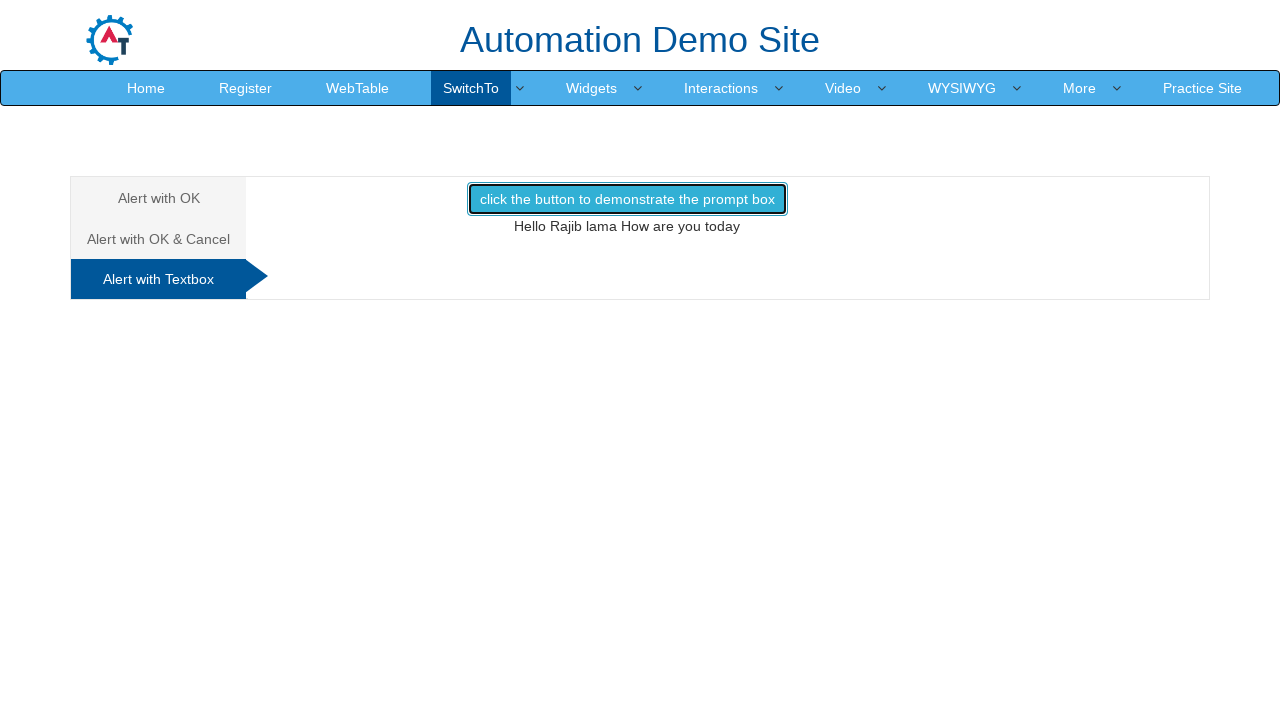

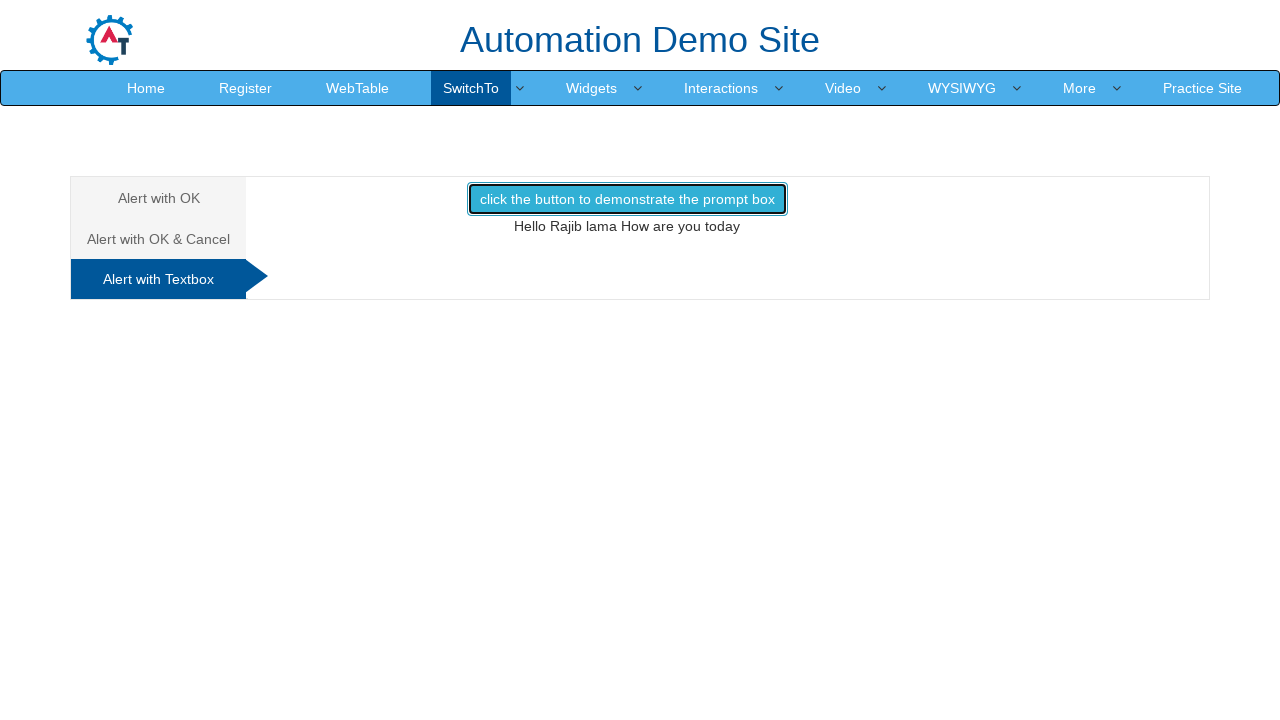